Tests iframe switching functionality by navigating to jQuery UI selectable demo, switching into the demo iframe, clicking a list item, switching back to main content, and clicking the Download link.

Starting URL: https://jqueryui.com/selectable/

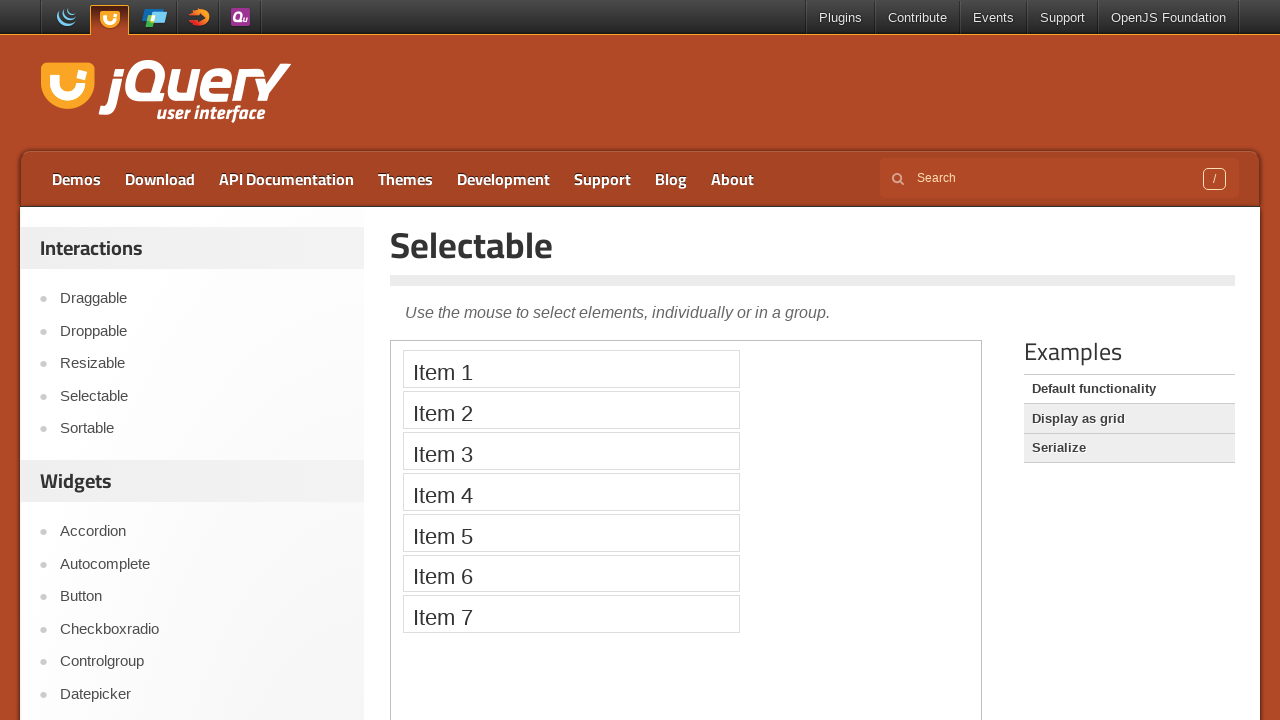

Located demo iframe element
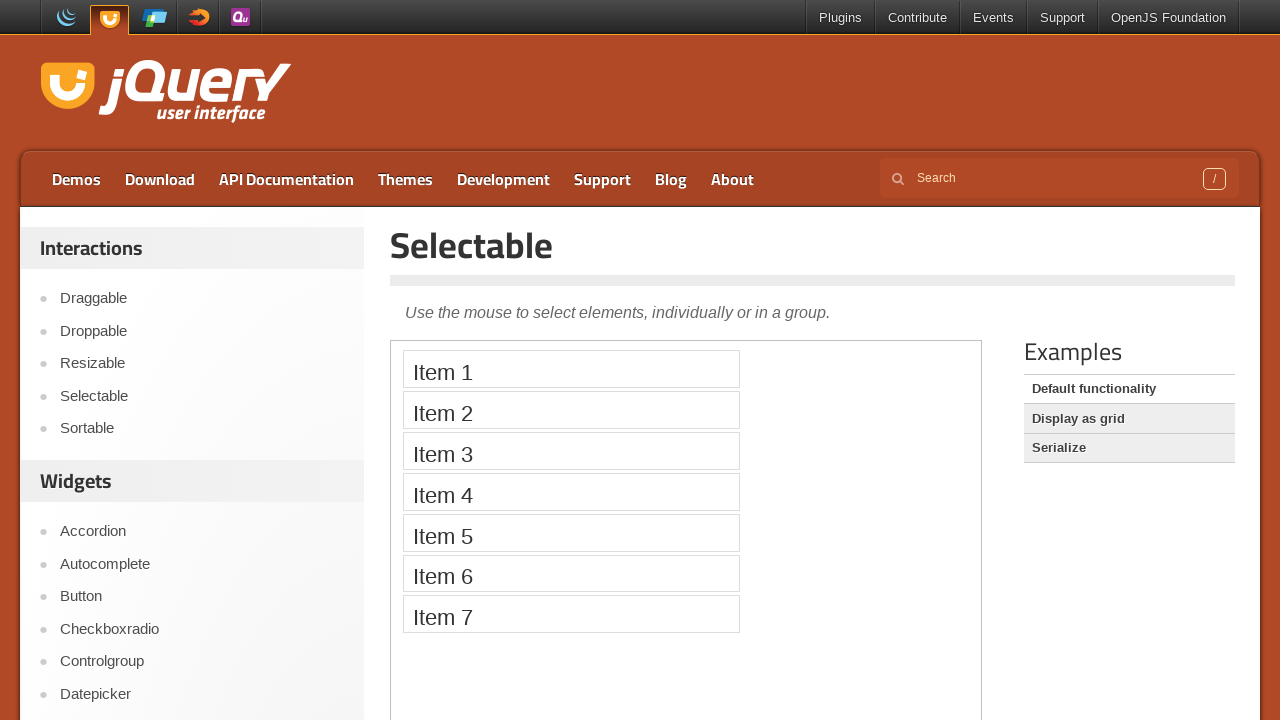

Clicked third list item in selectable demo iframe at (571, 451) on .demo-frame >> internal:control=enter-frame >> xpath=//*[@id='selectable']/li[3]
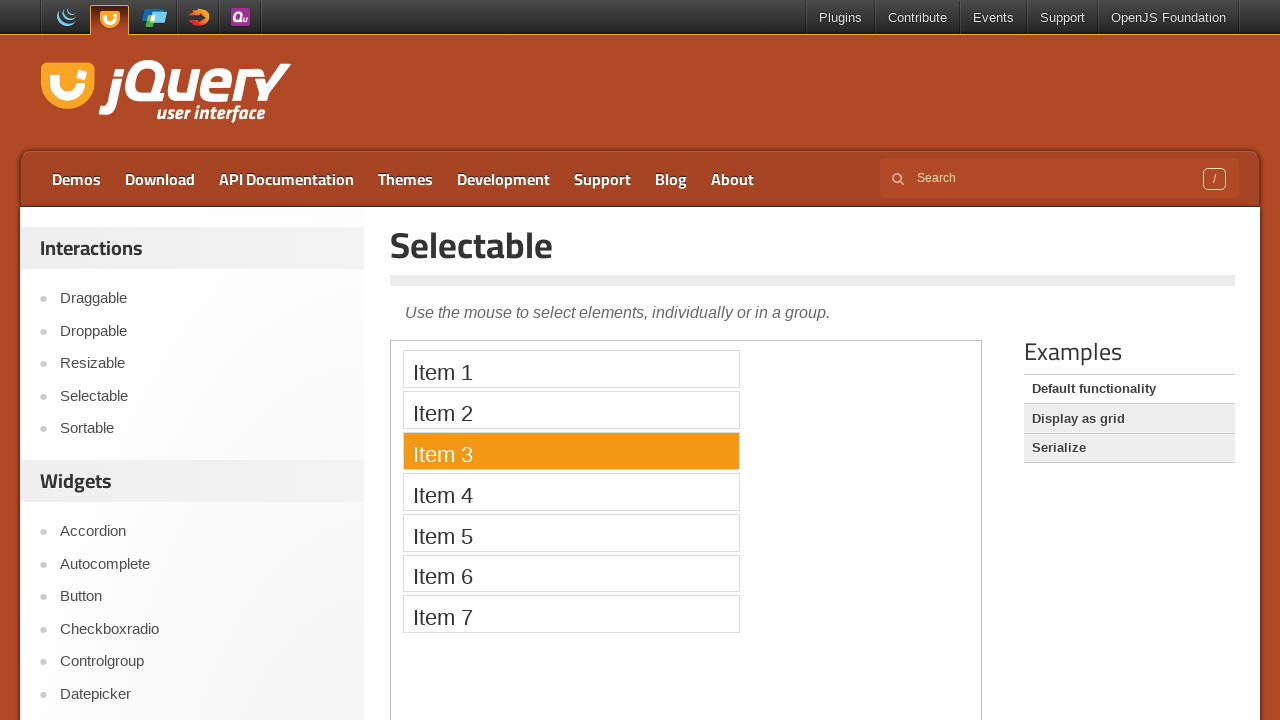

Switched back to main content and clicked Download link at (160, 179) on text=Download
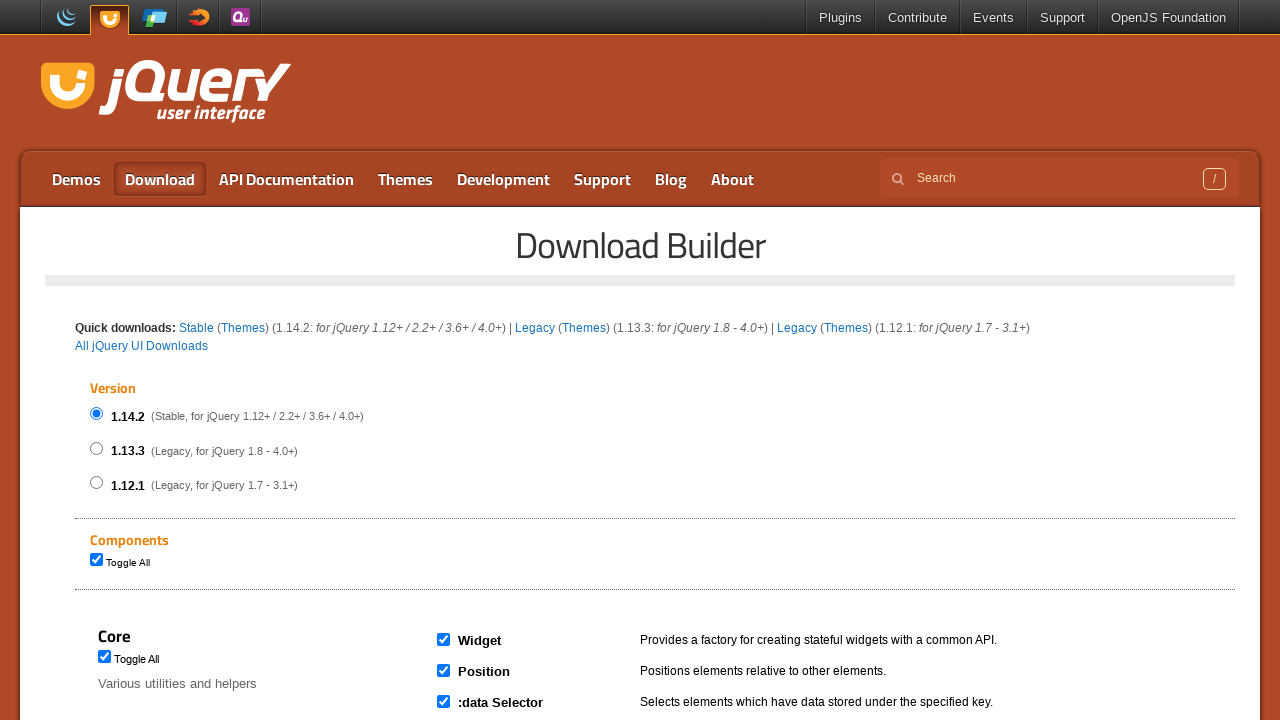

Waited for page to reach networkidle state after navigation
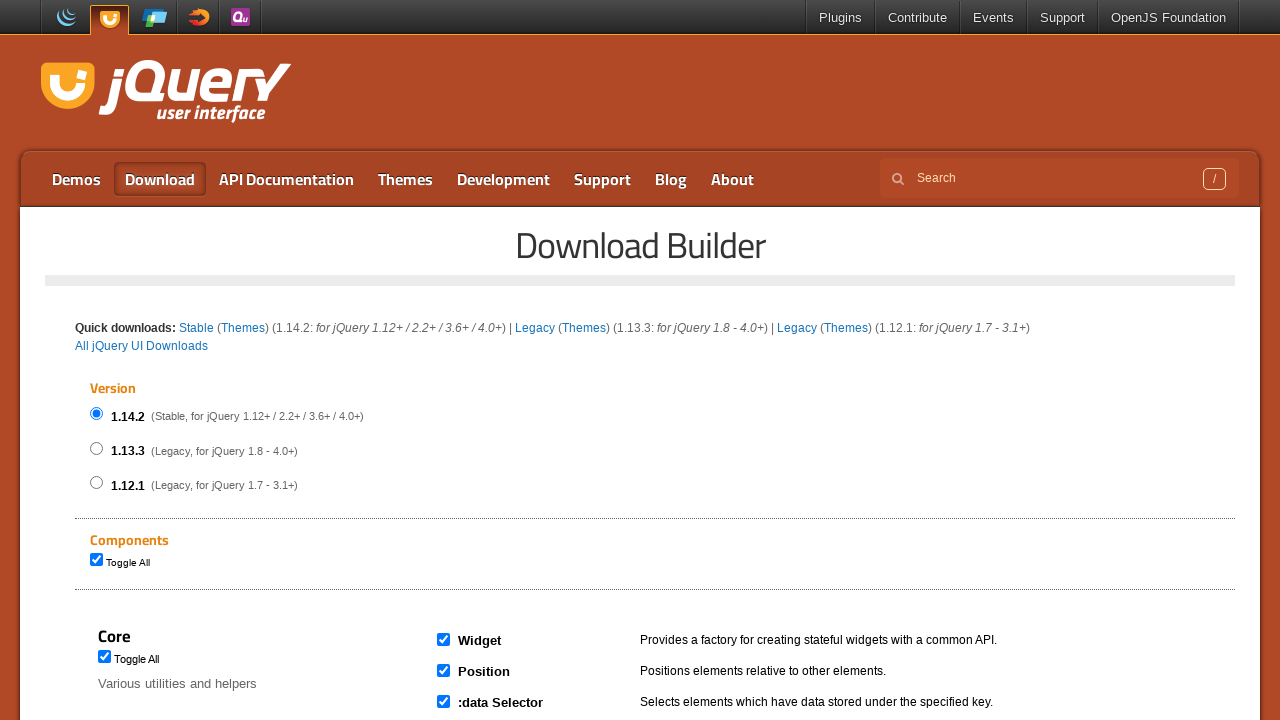

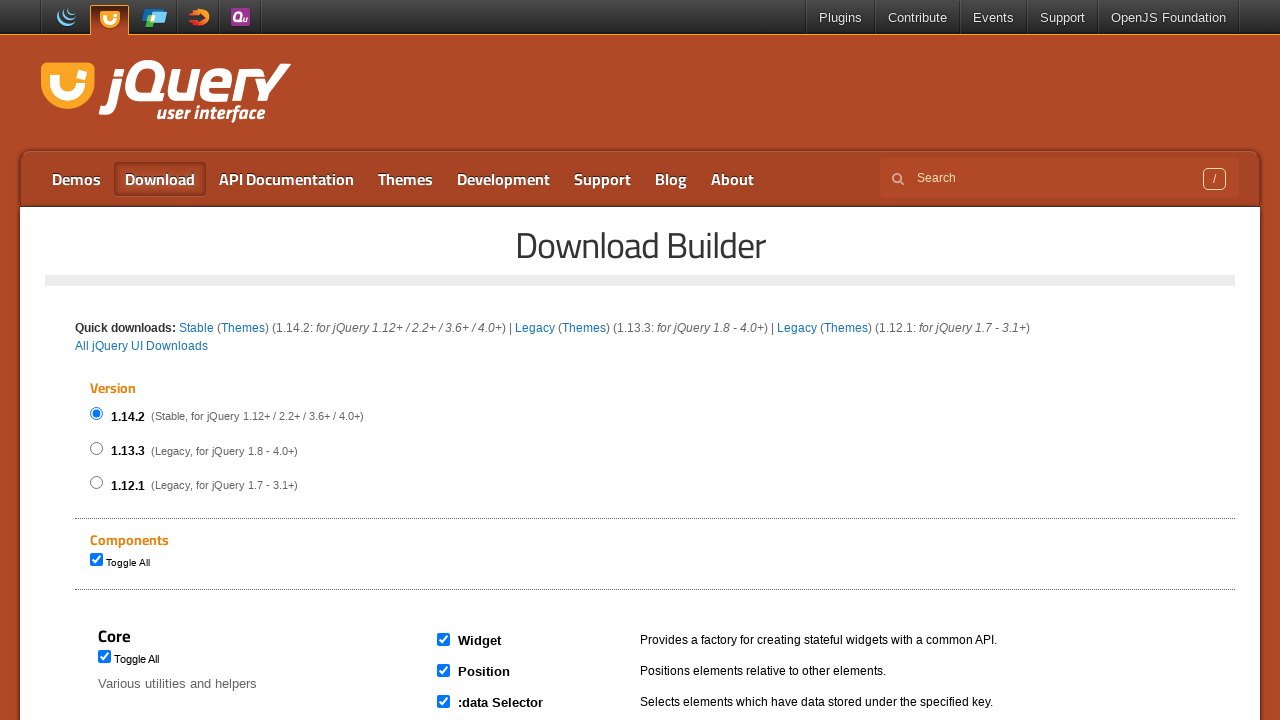